Tests radio button functionality by clicking each radio button to select it, then specifically selects Option 2

Starting URL: https://kristinek.github.io/site/examples/actions

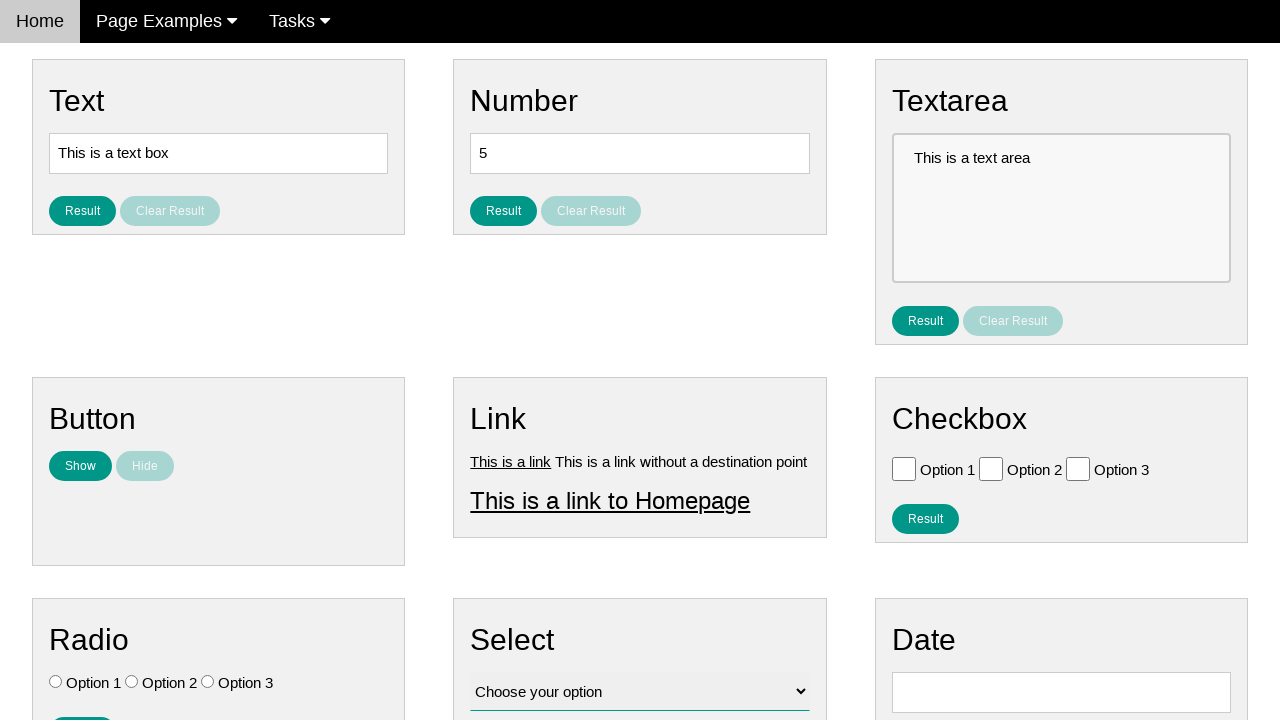

Located all radio buttons on the page
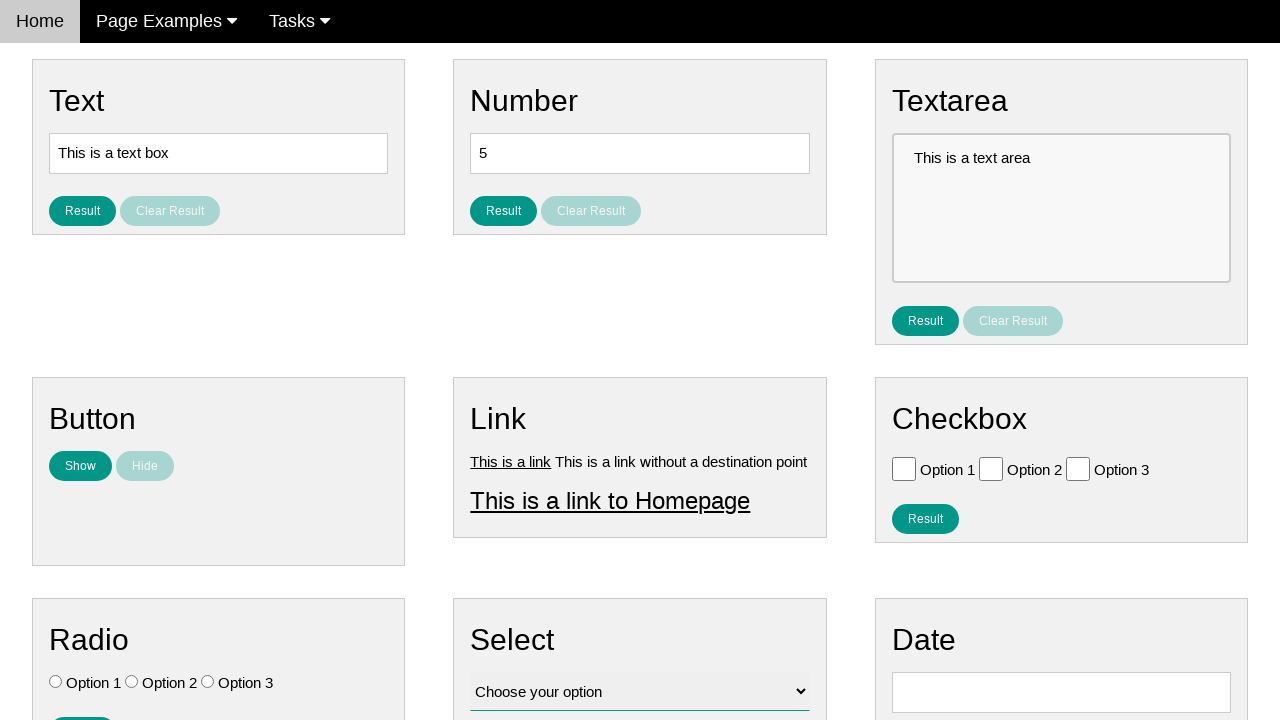

Counted 3 radio buttons
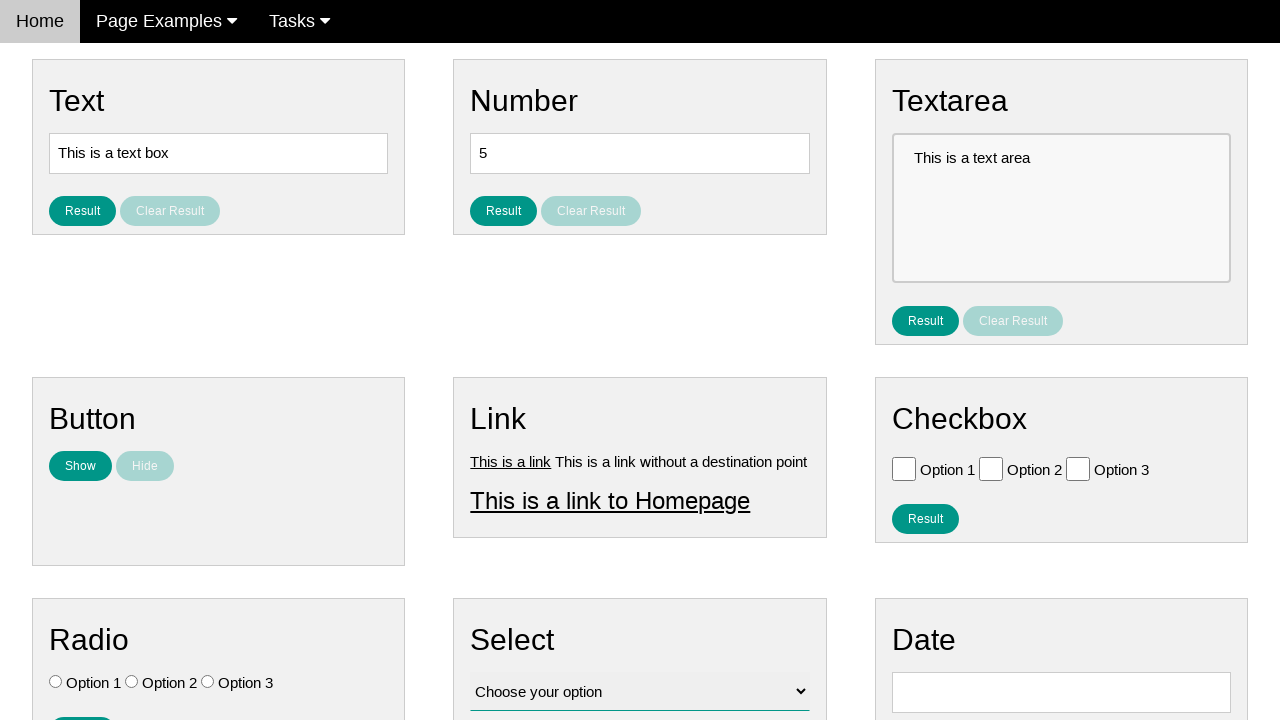

Clicked radio button 1 of 3 at (56, 682) on .w3-check[type='radio'] >> nth=0
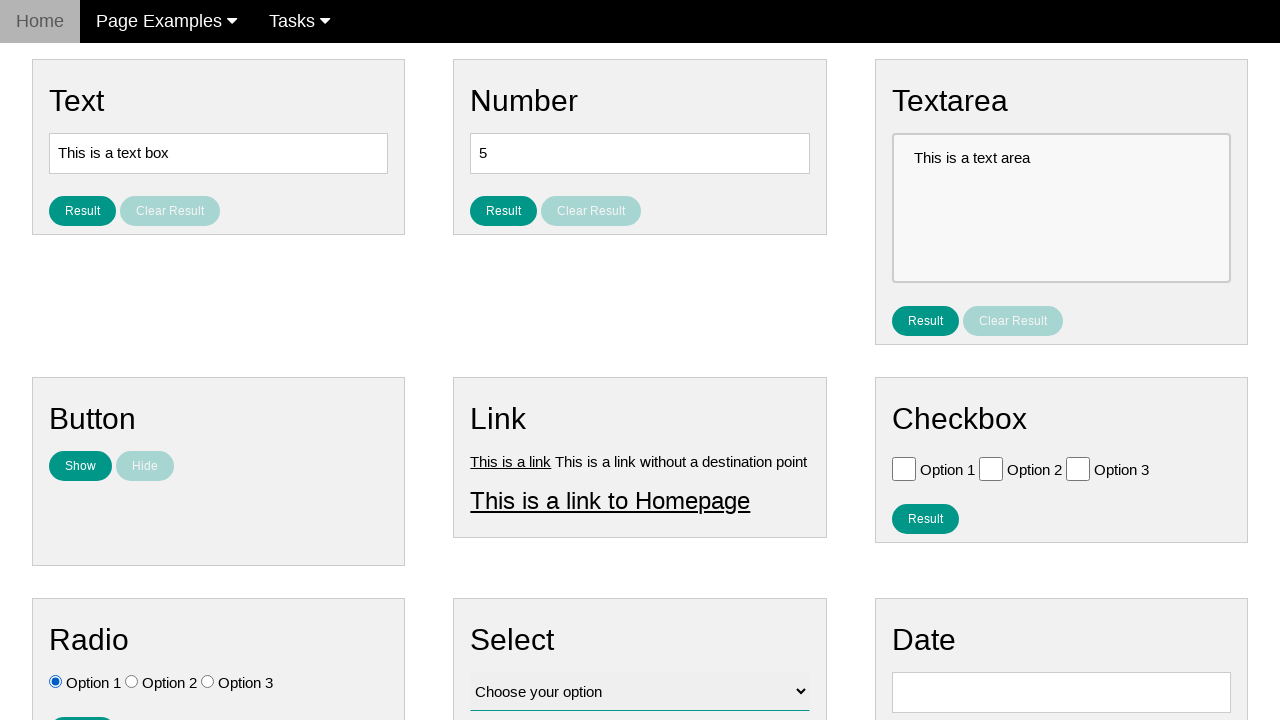

Clicked radio button 2 of 3 at (132, 682) on .w3-check[type='radio'] >> nth=1
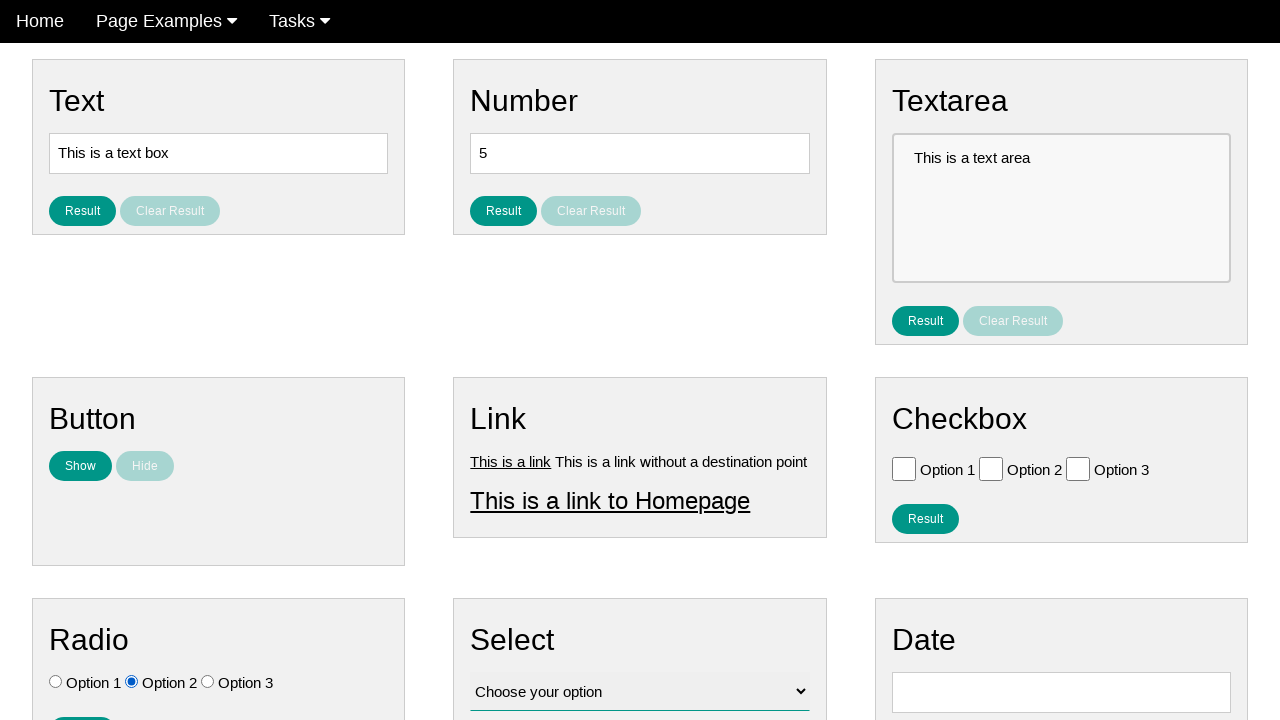

Clicked radio button 3 of 3 at (208, 682) on .w3-check[type='radio'] >> nth=2
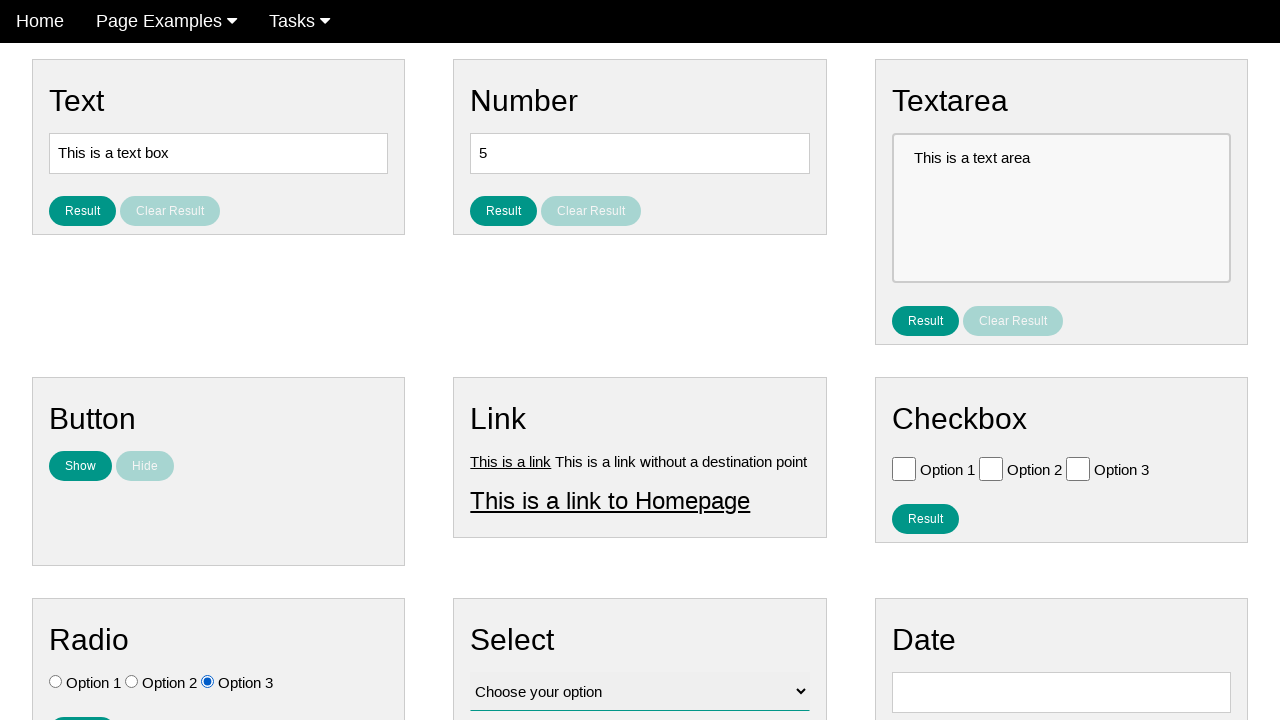

Located Option 2 radio button
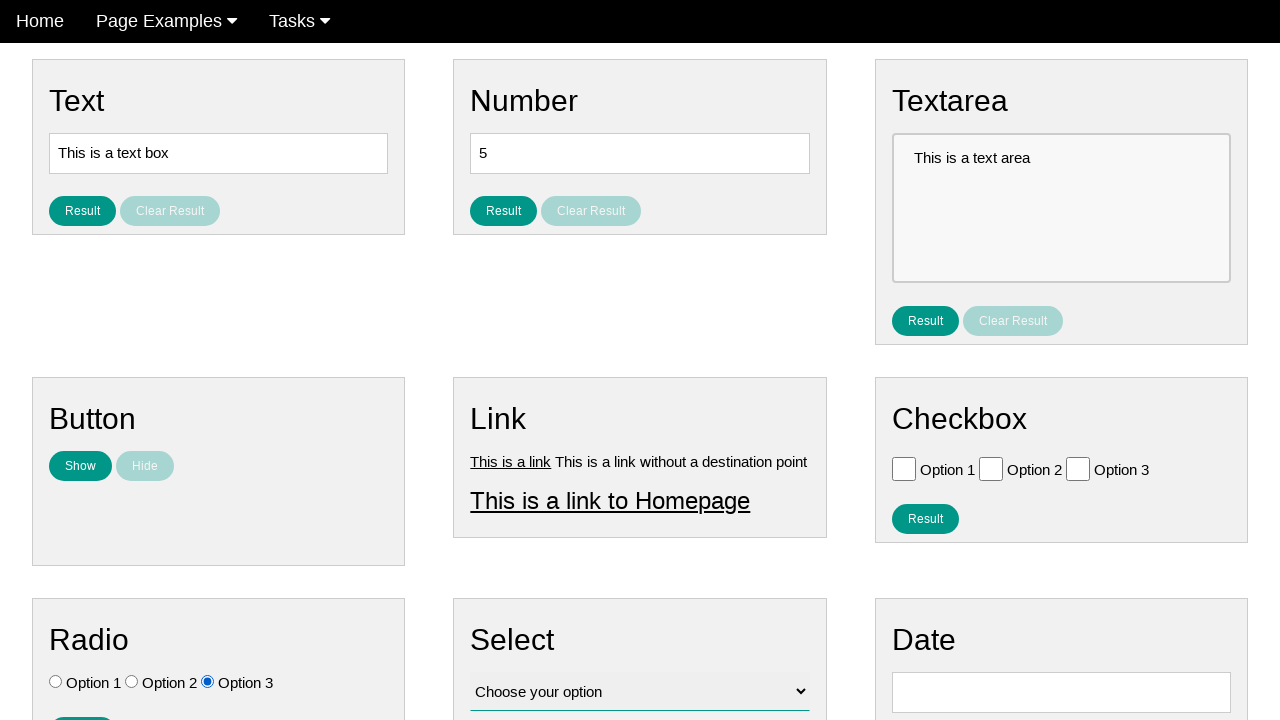

Selected Option 2 radio button at (132, 682) on .w3-check[value='Option 2'][type='radio']
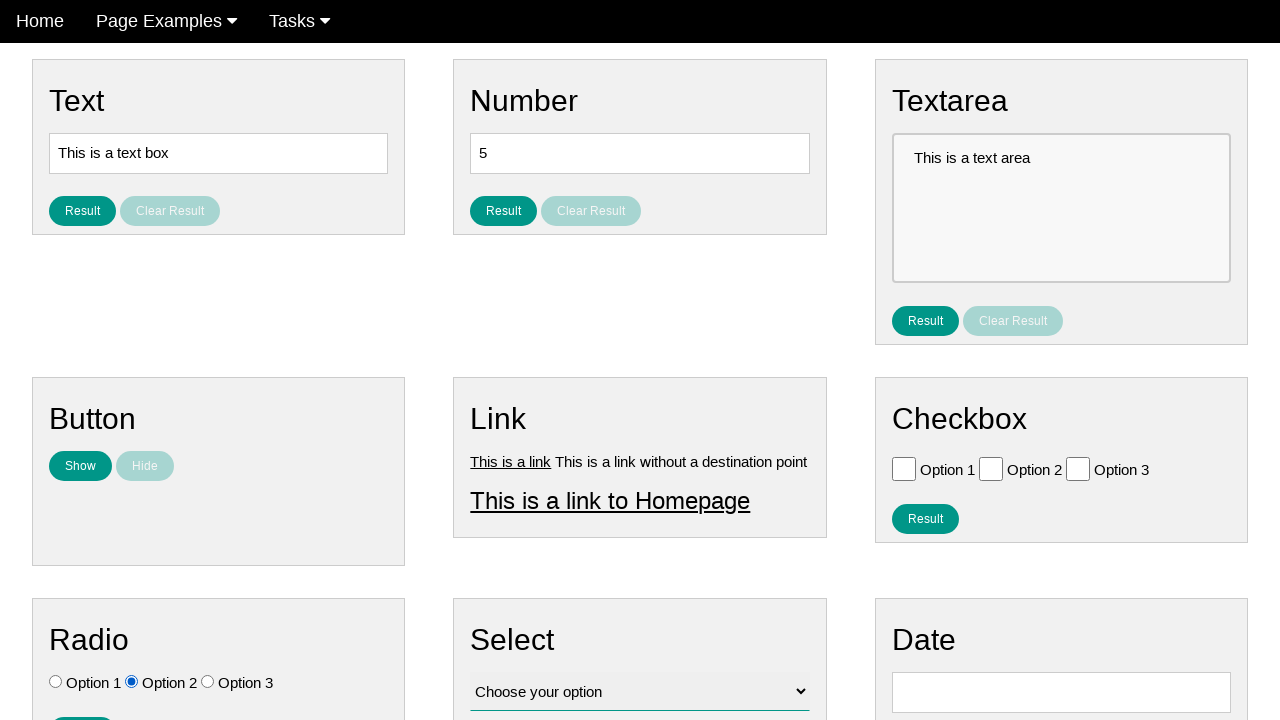

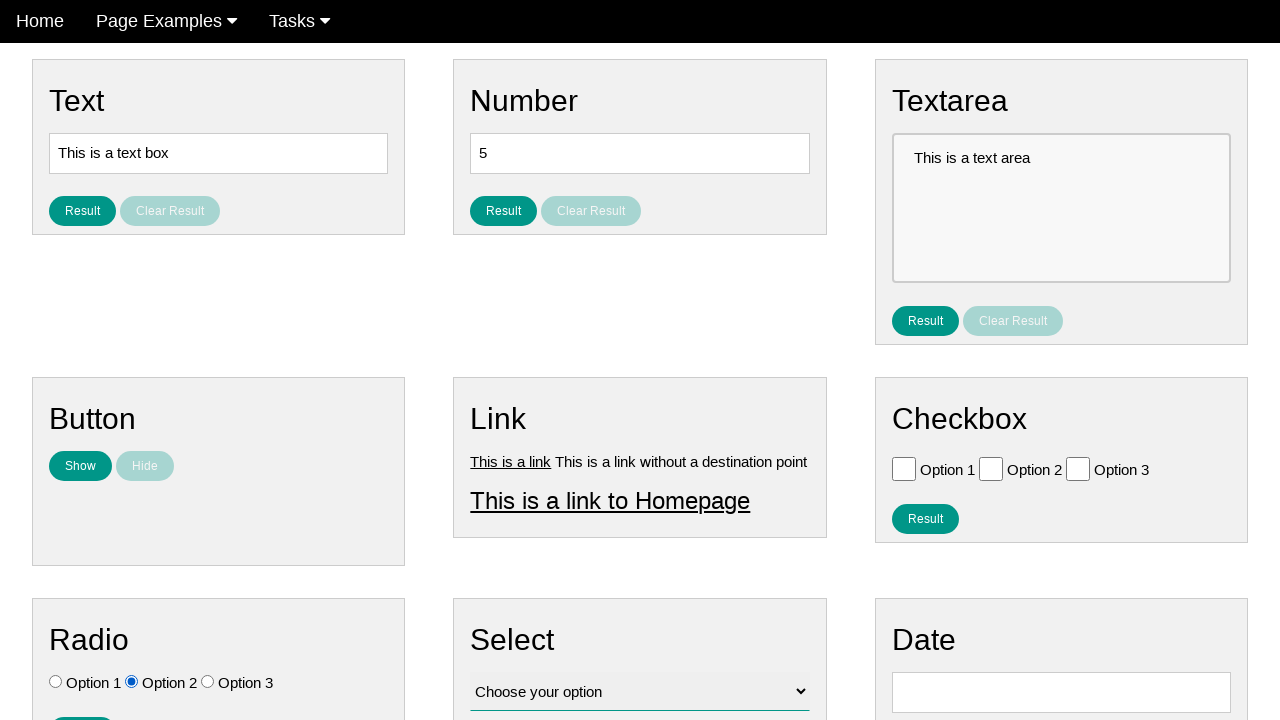